Navigates to a temporary email generator website and clicks to generate a new email address

Starting URL: https://generator.email/

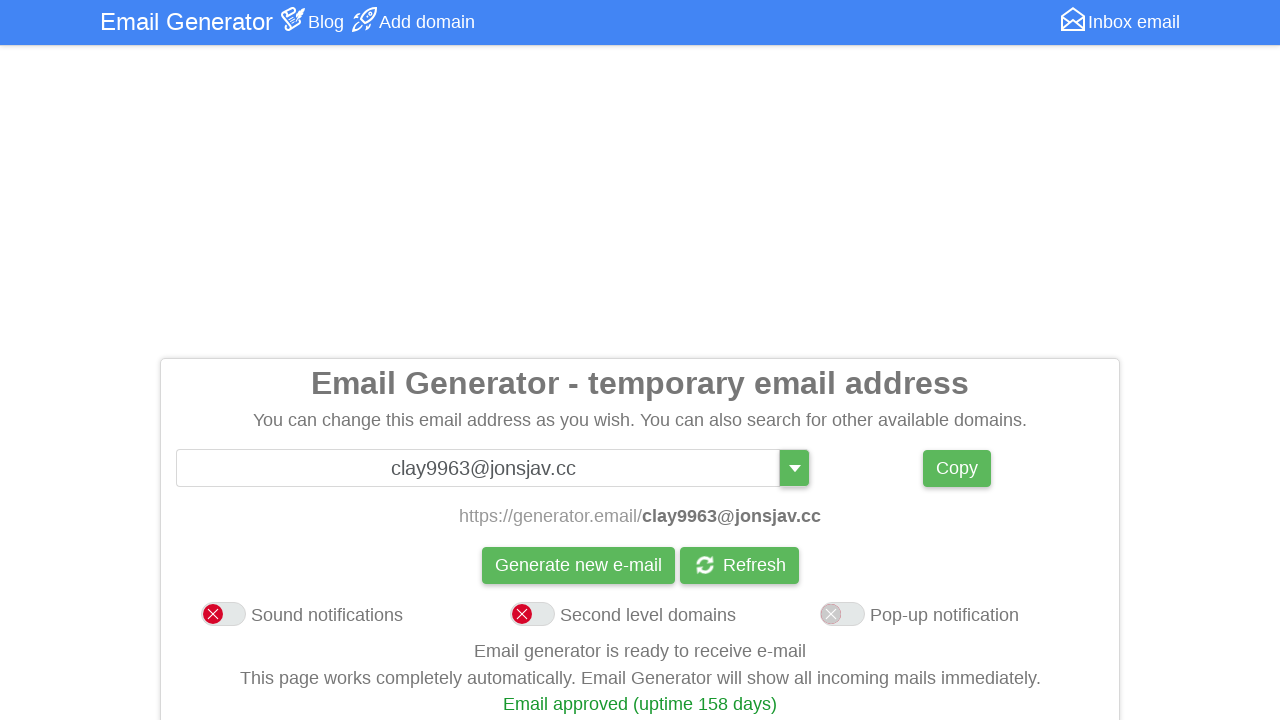

Navigated to temporary email generator website
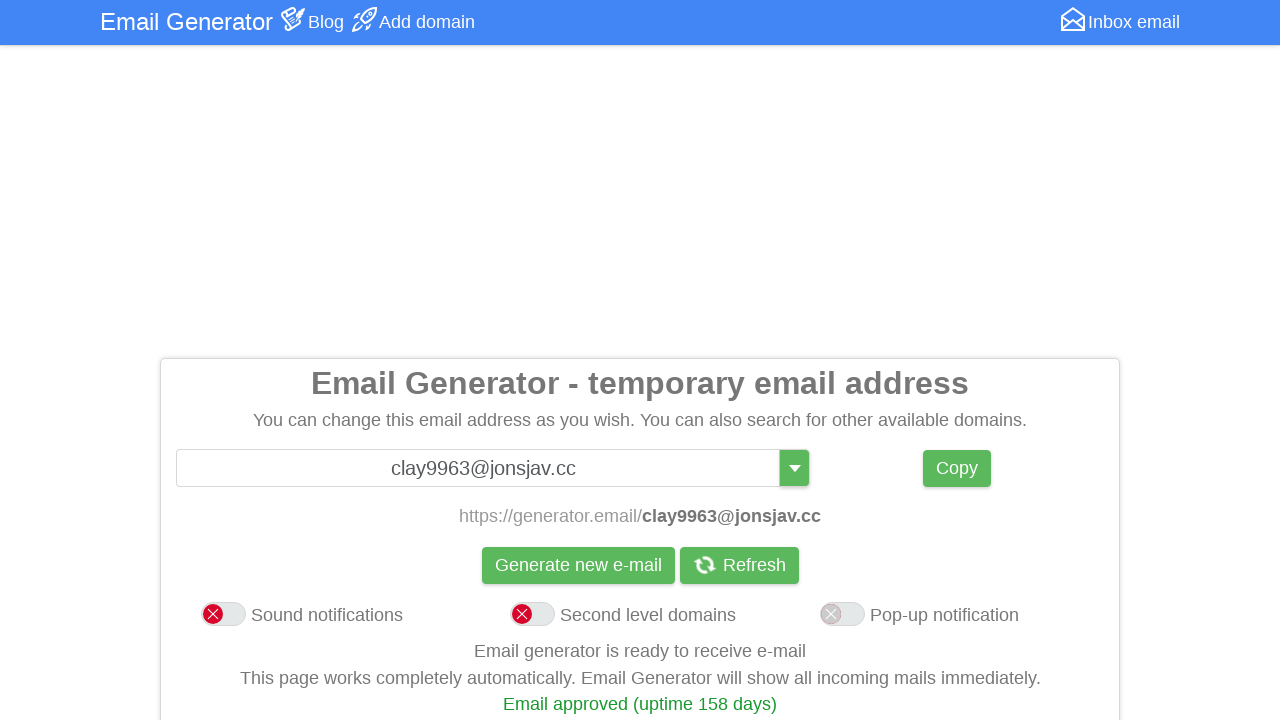

Clicked button to generate new email address at (578, 566) on text=Generate new e-mail
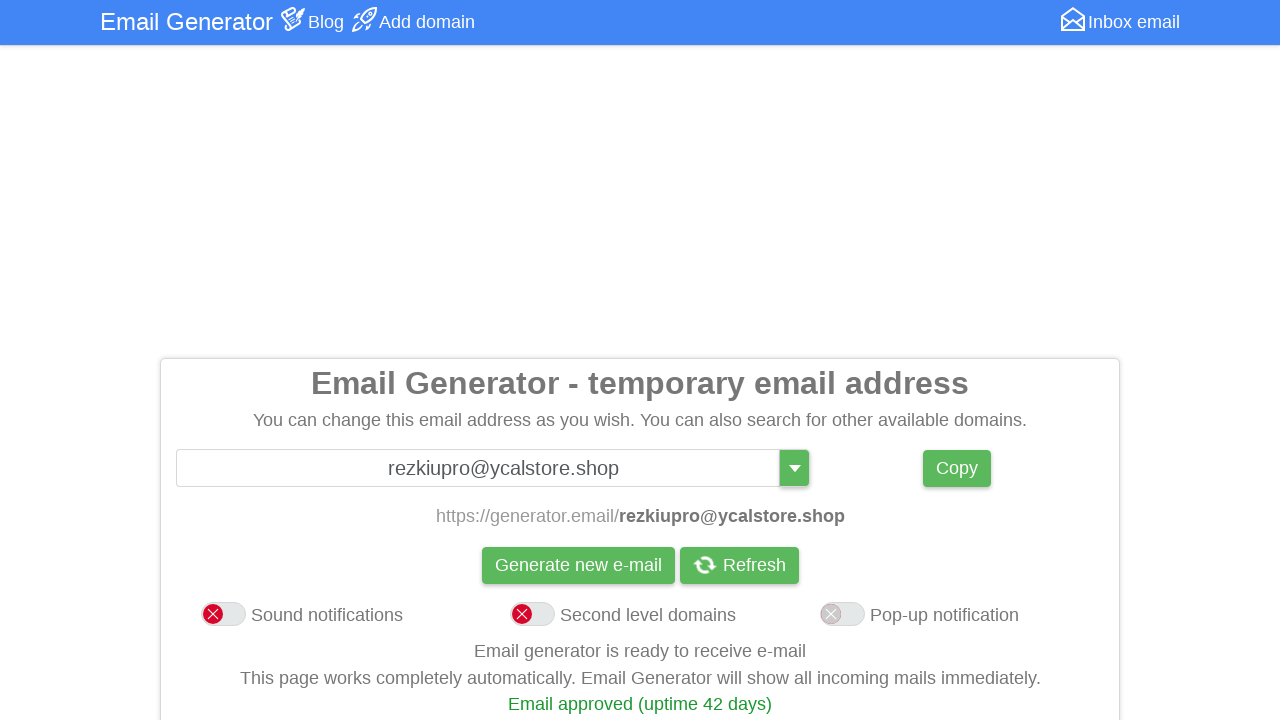

Email address generated and displayed
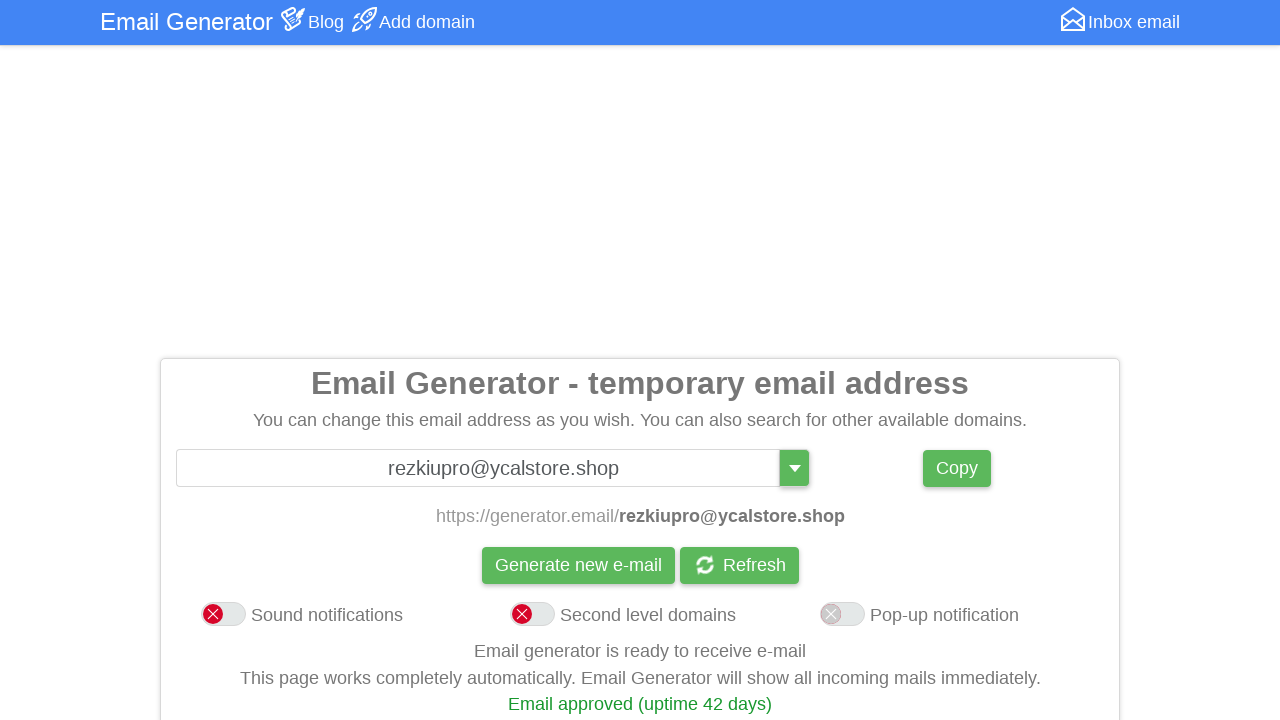

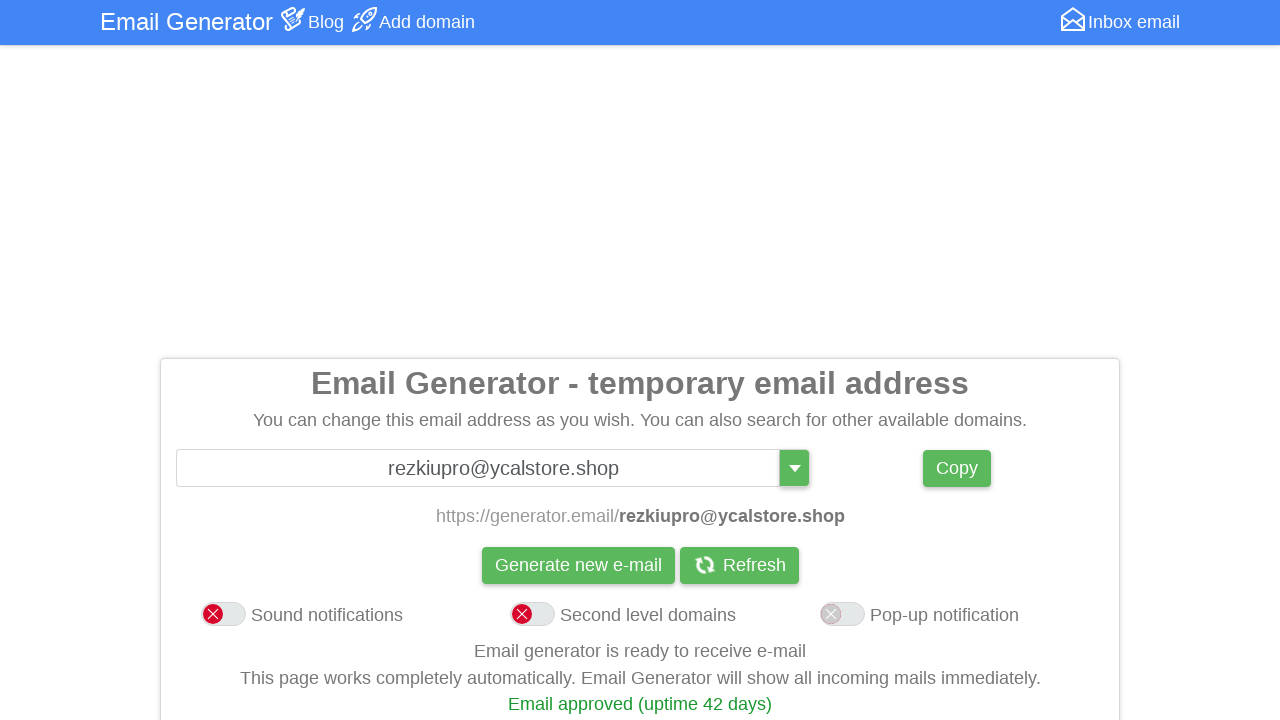